Parametrized test that navigates to a web security demo site and fills a search field with different names

Starting URL: http://zero.webappsecurity.com

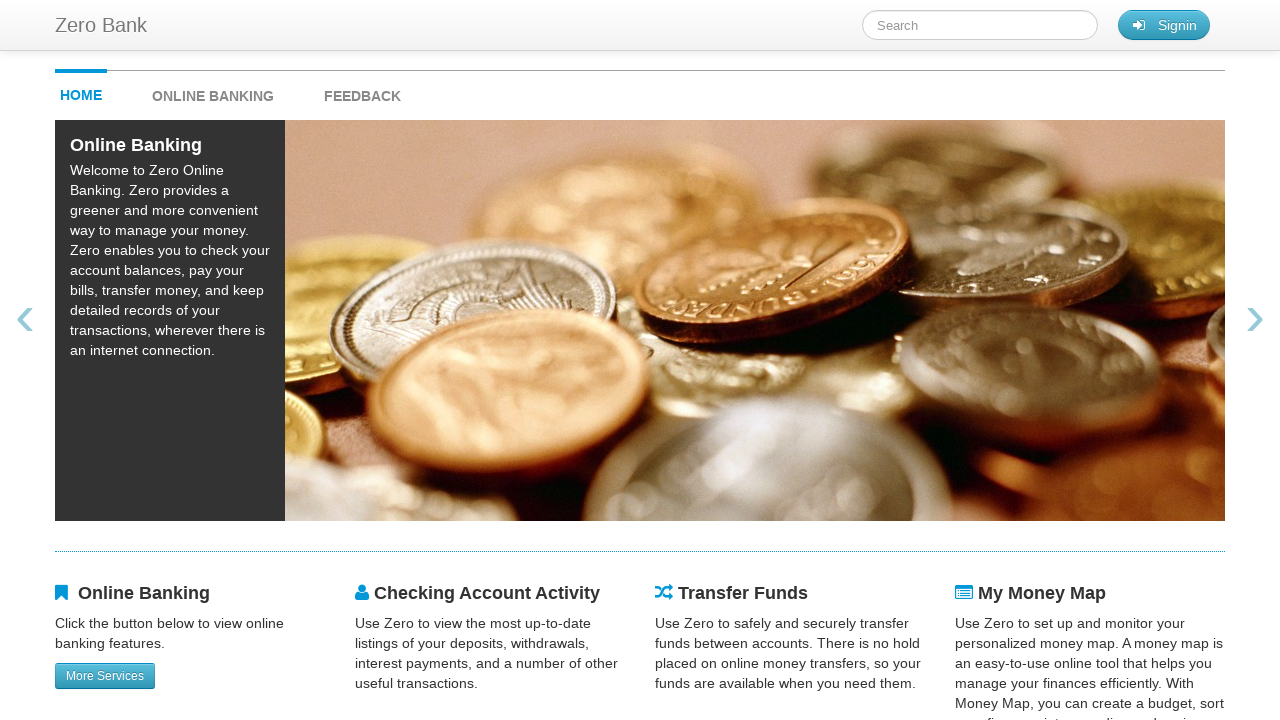

Filled search field with 'Mike' on #searchTerm
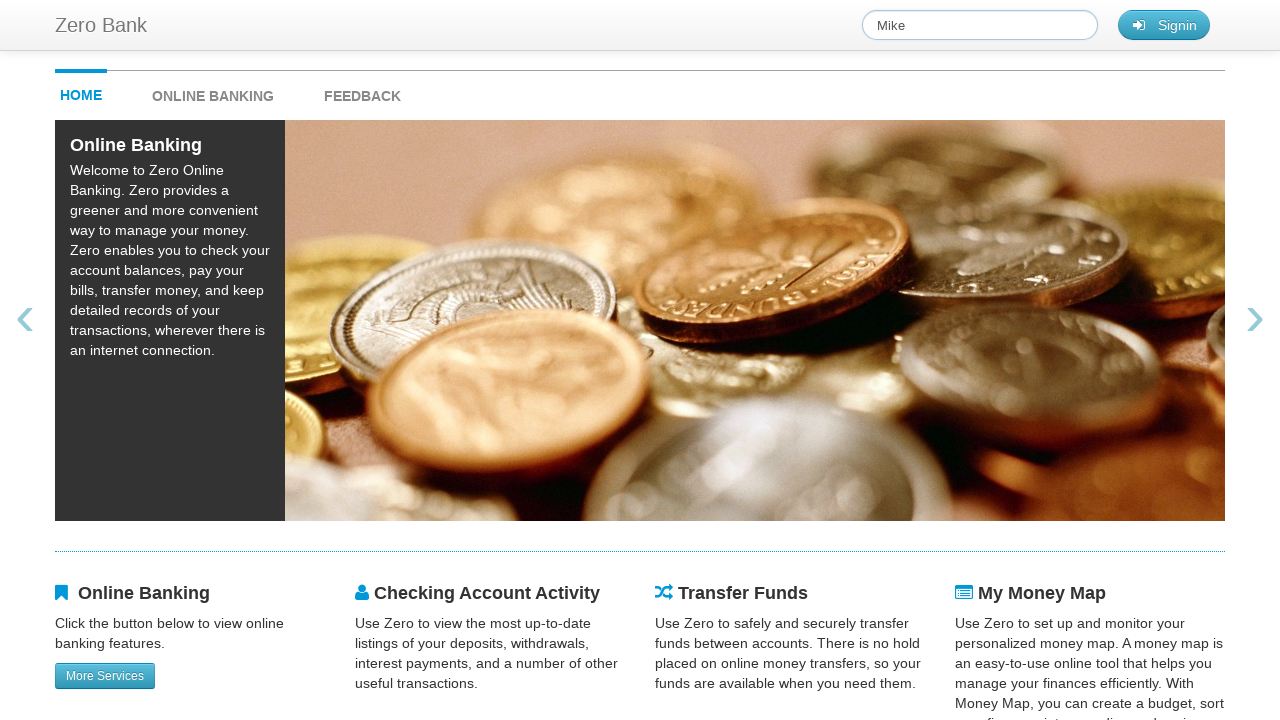

Waited 1 second to observe search for 'Mike'
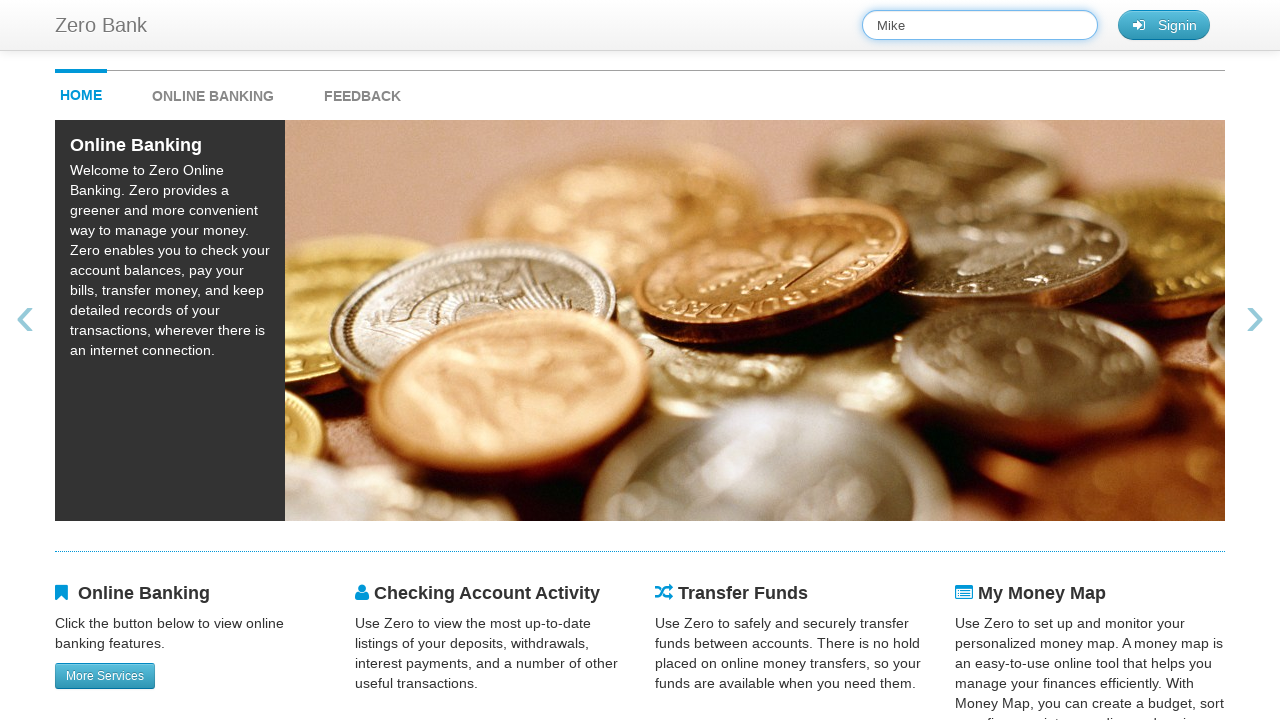

Cleared search field after testing 'Mike' on #searchTerm
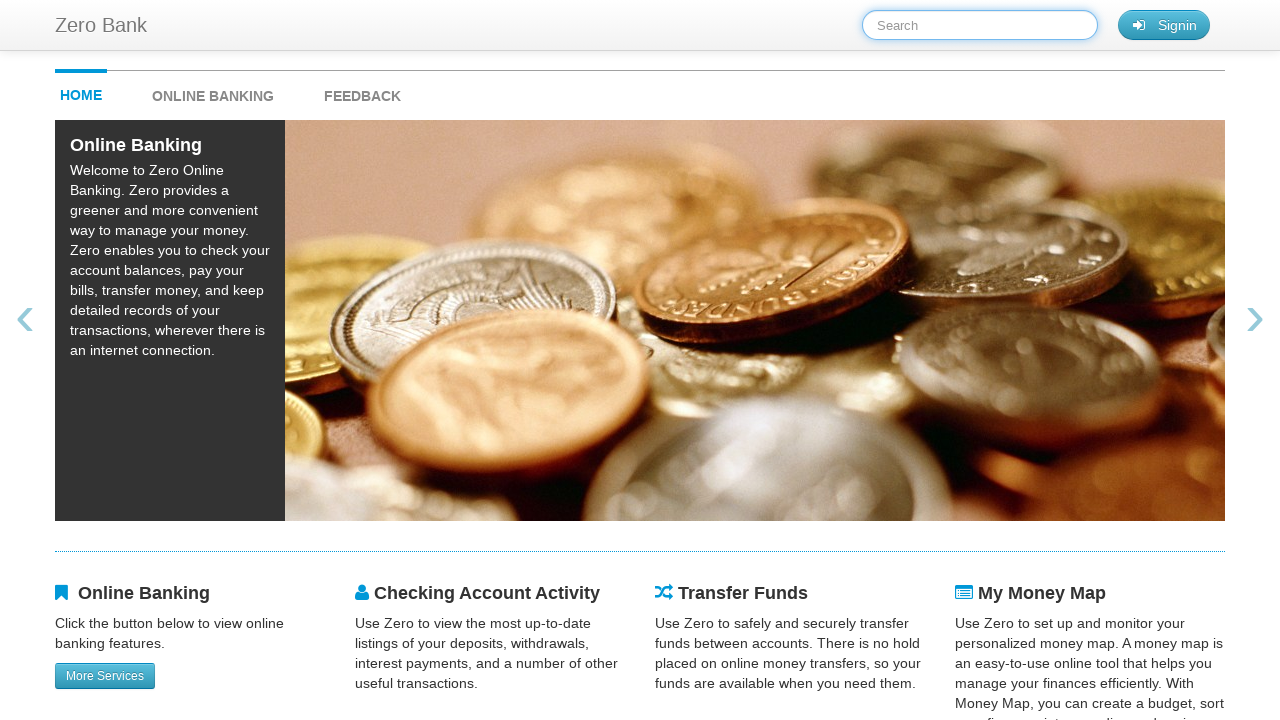

Filled search field with 'Judy' on #searchTerm
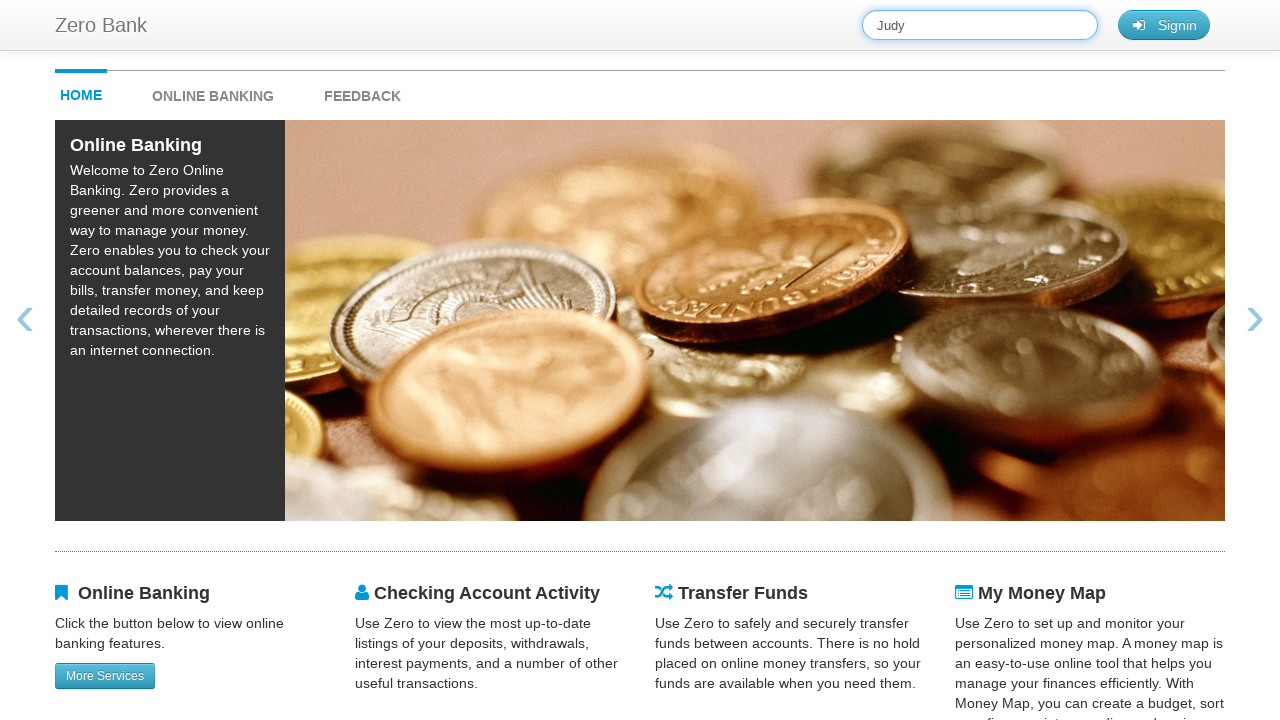

Waited 1 second to observe search for 'Judy'
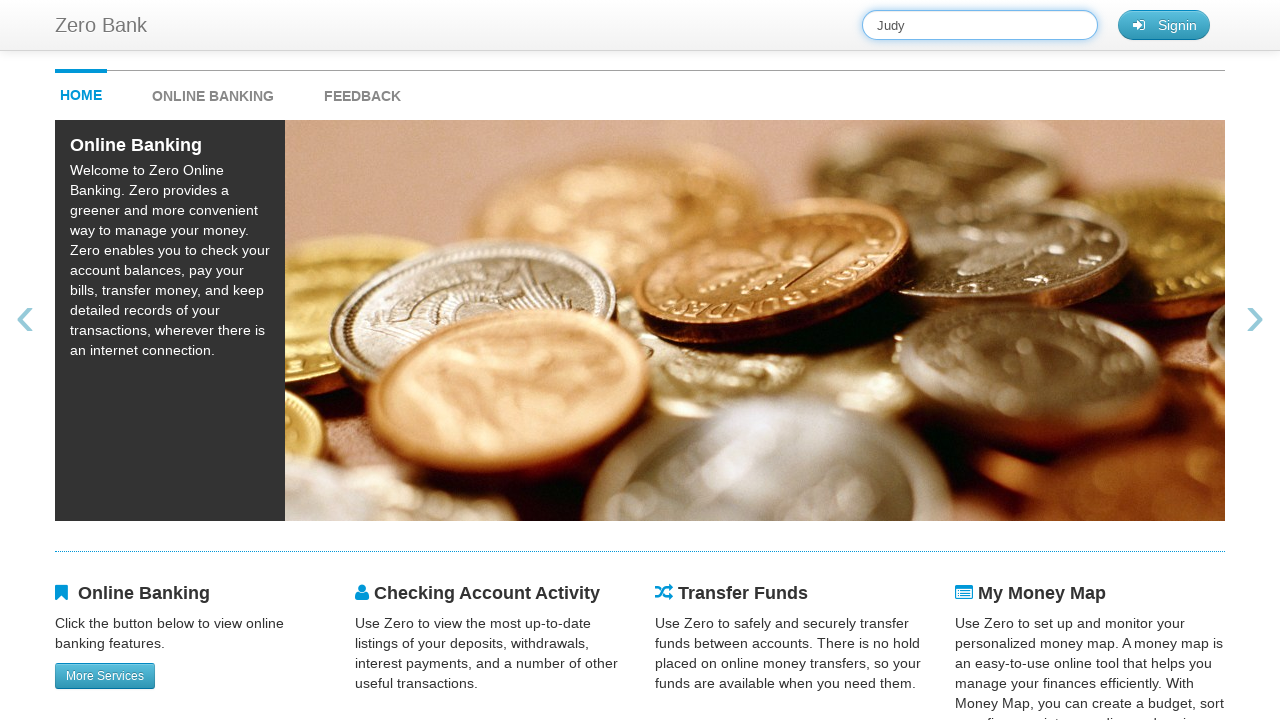

Cleared search field after testing 'Judy' on #searchTerm
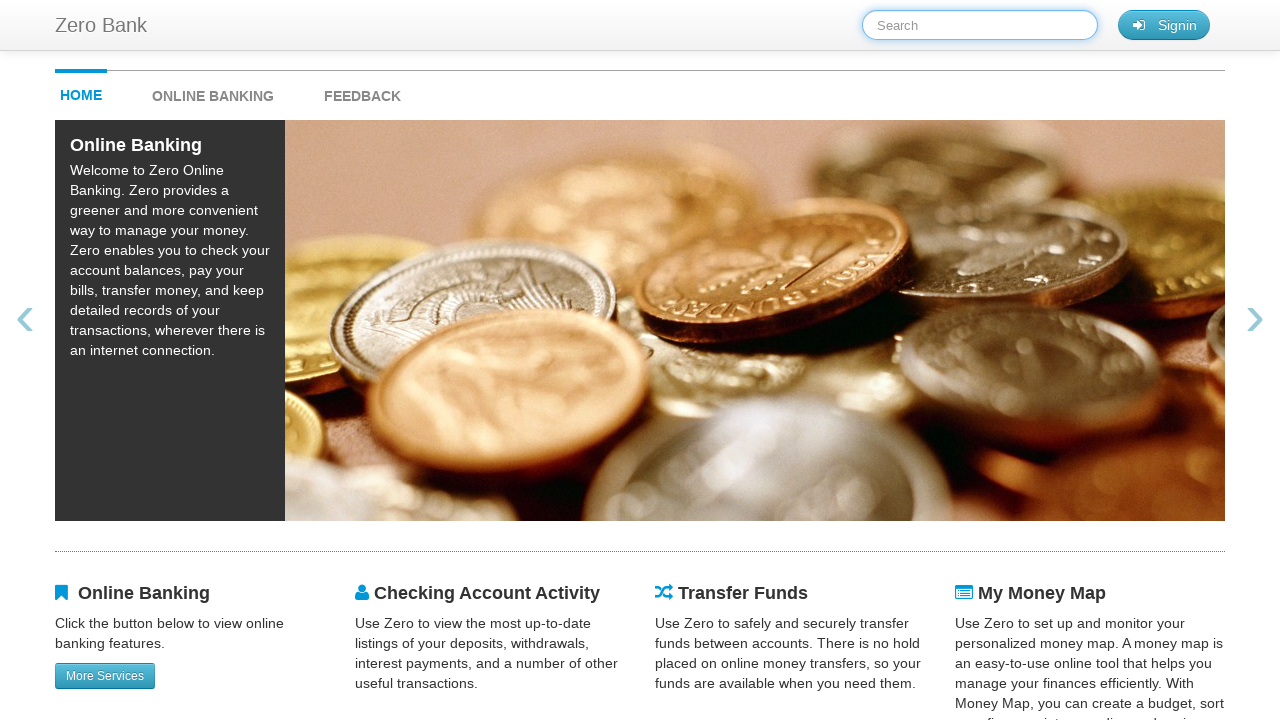

Filled search field with 'Peter' on #searchTerm
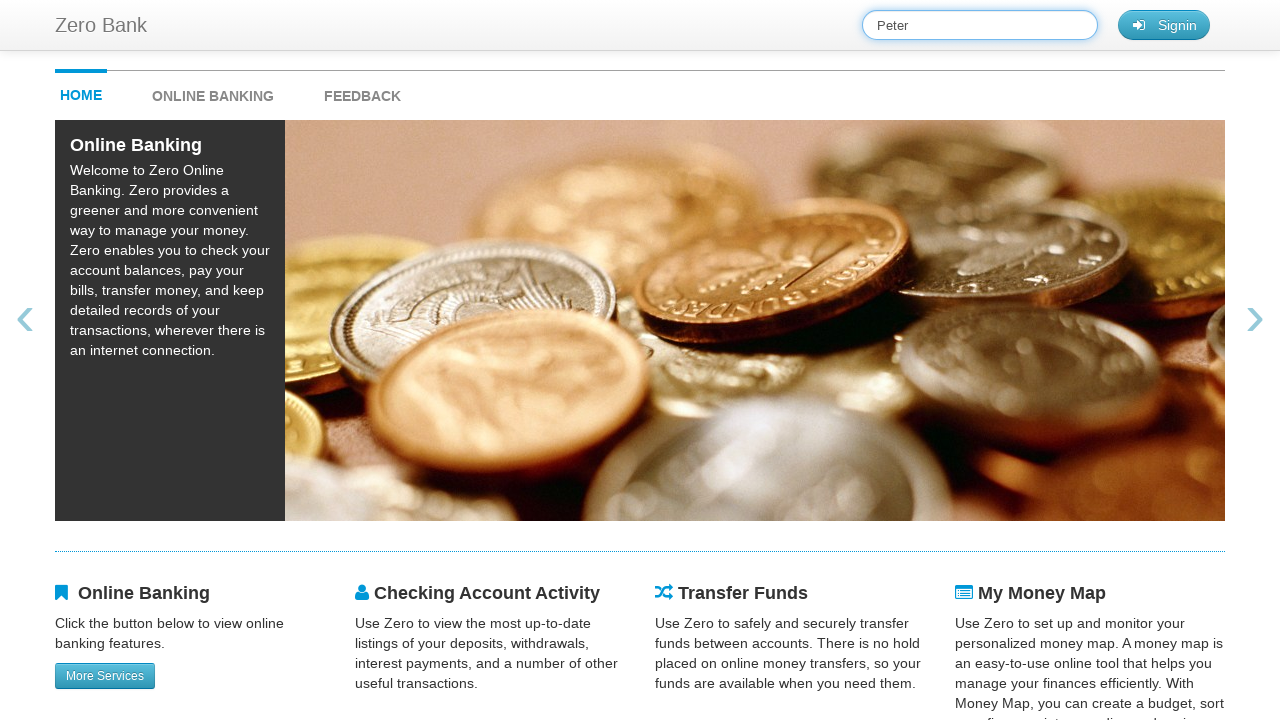

Waited 1 second to observe search for 'Peter'
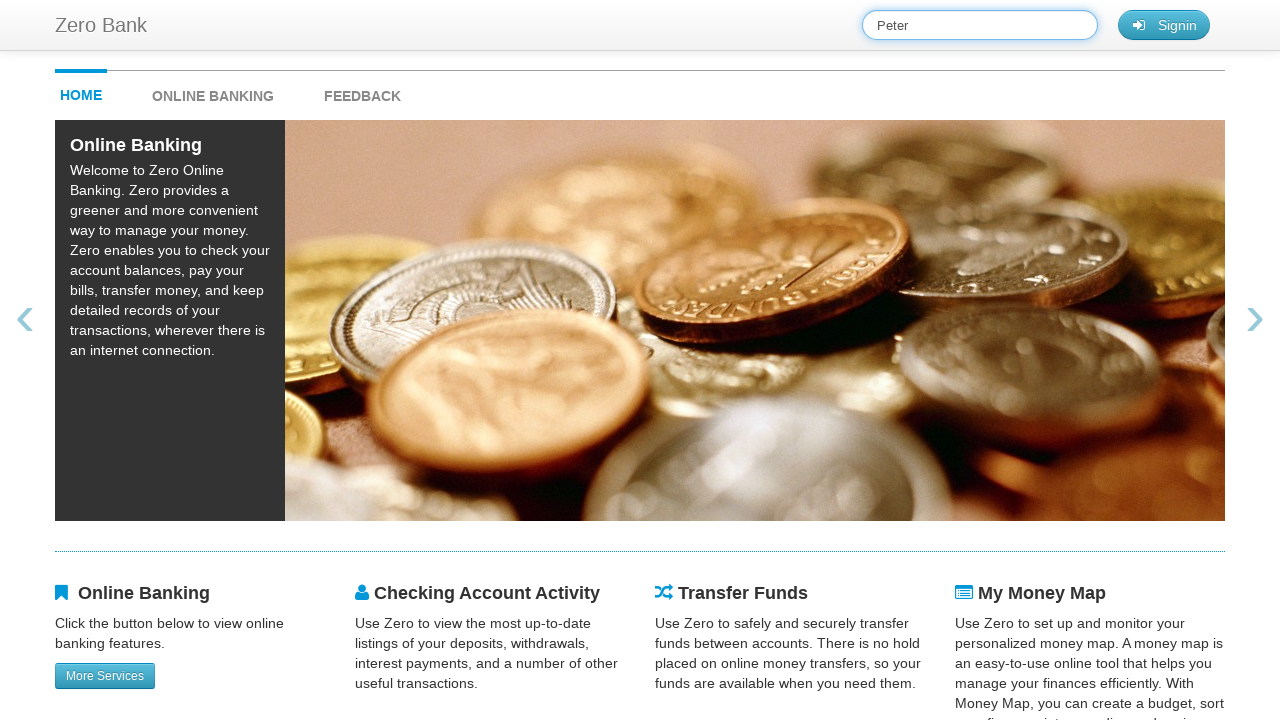

Cleared search field after testing 'Peter' on #searchTerm
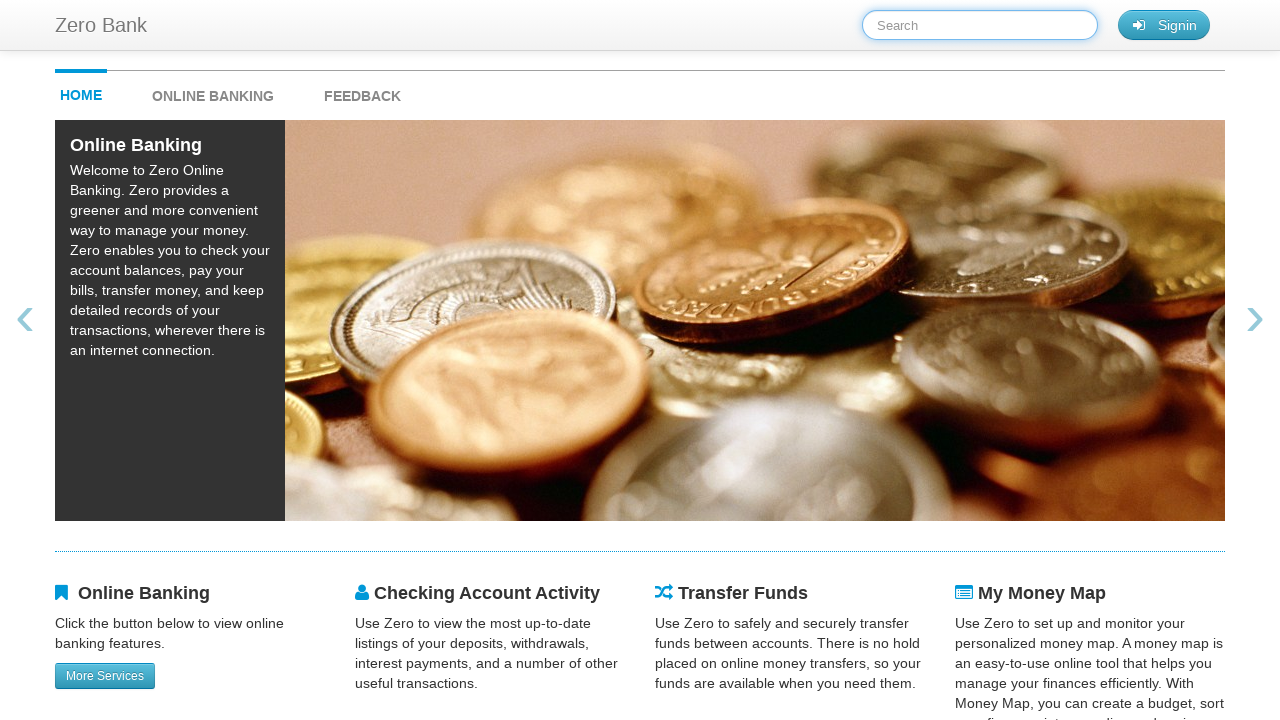

Filled search field with 'Alice' on #searchTerm
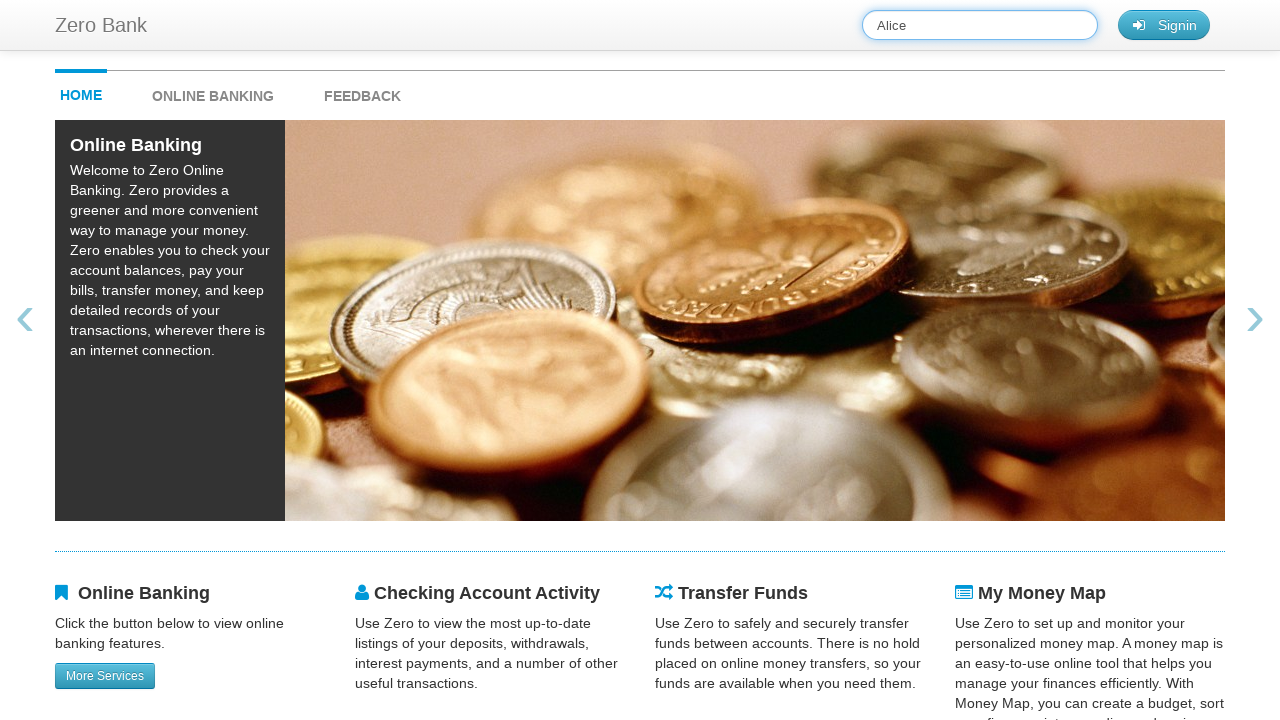

Waited 1 second to observe search for 'Alice'
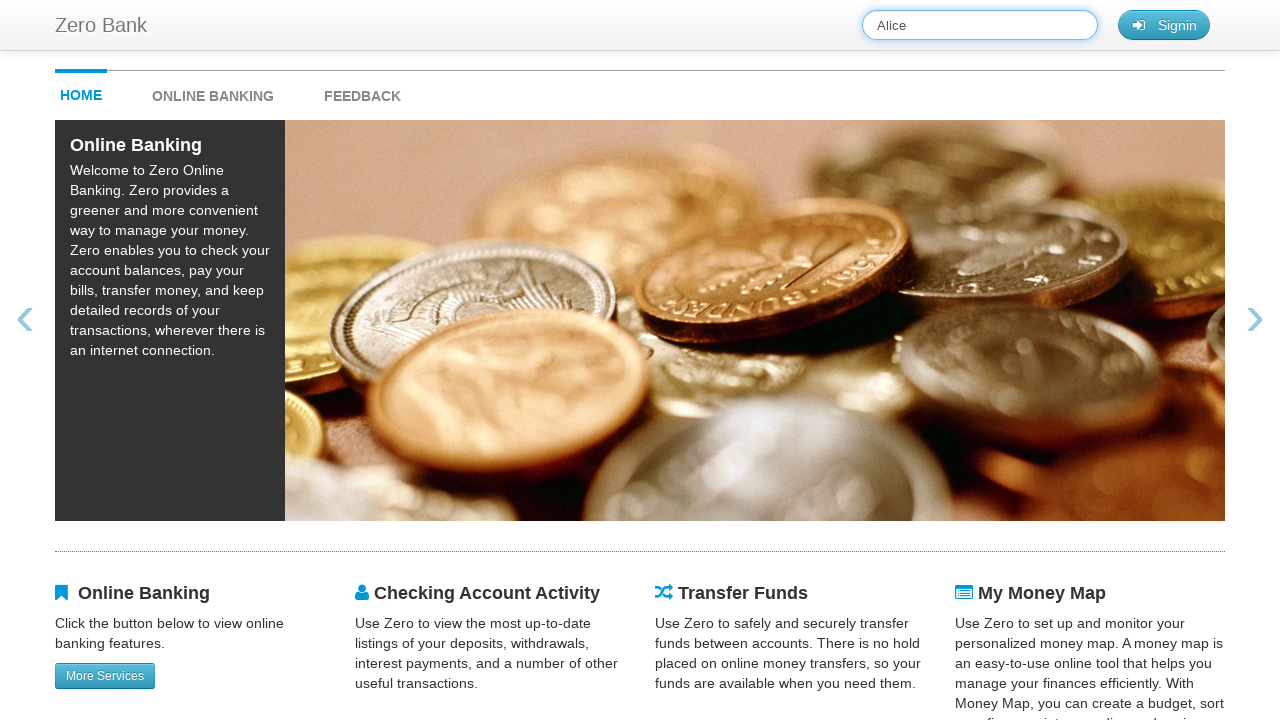

Cleared search field after testing 'Alice' on #searchTerm
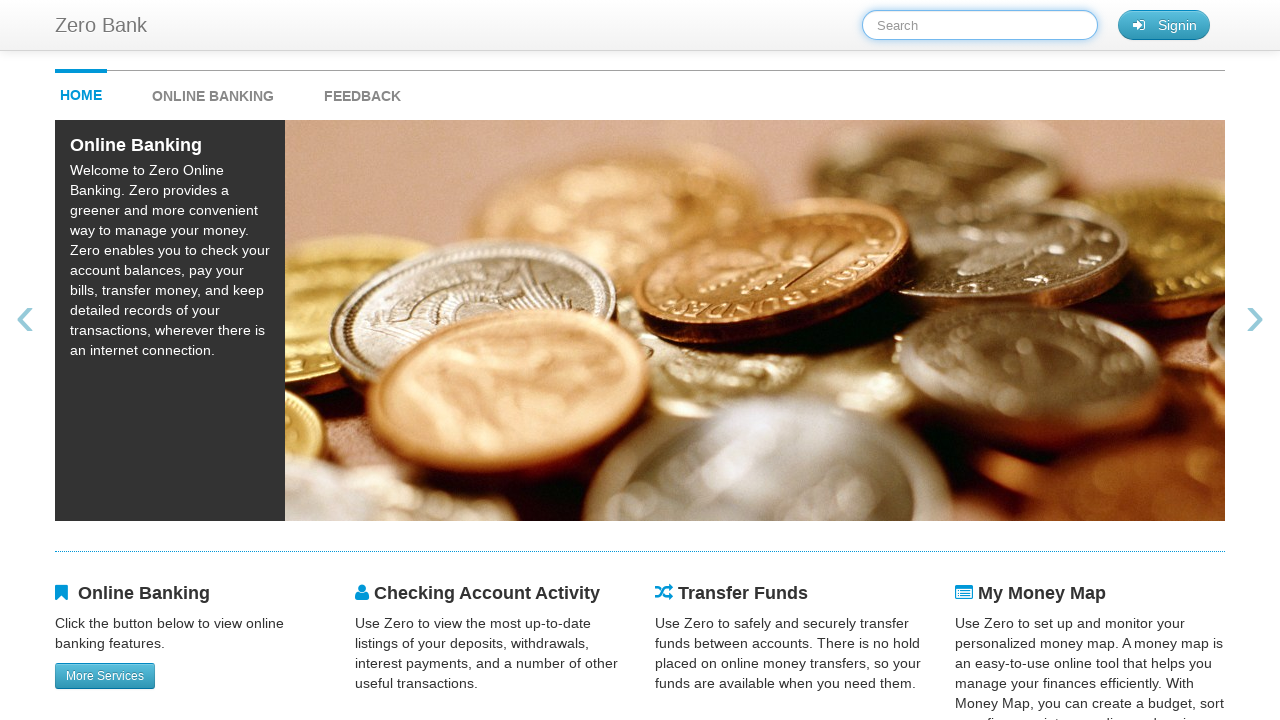

Filled search field with 'Bob' on #searchTerm
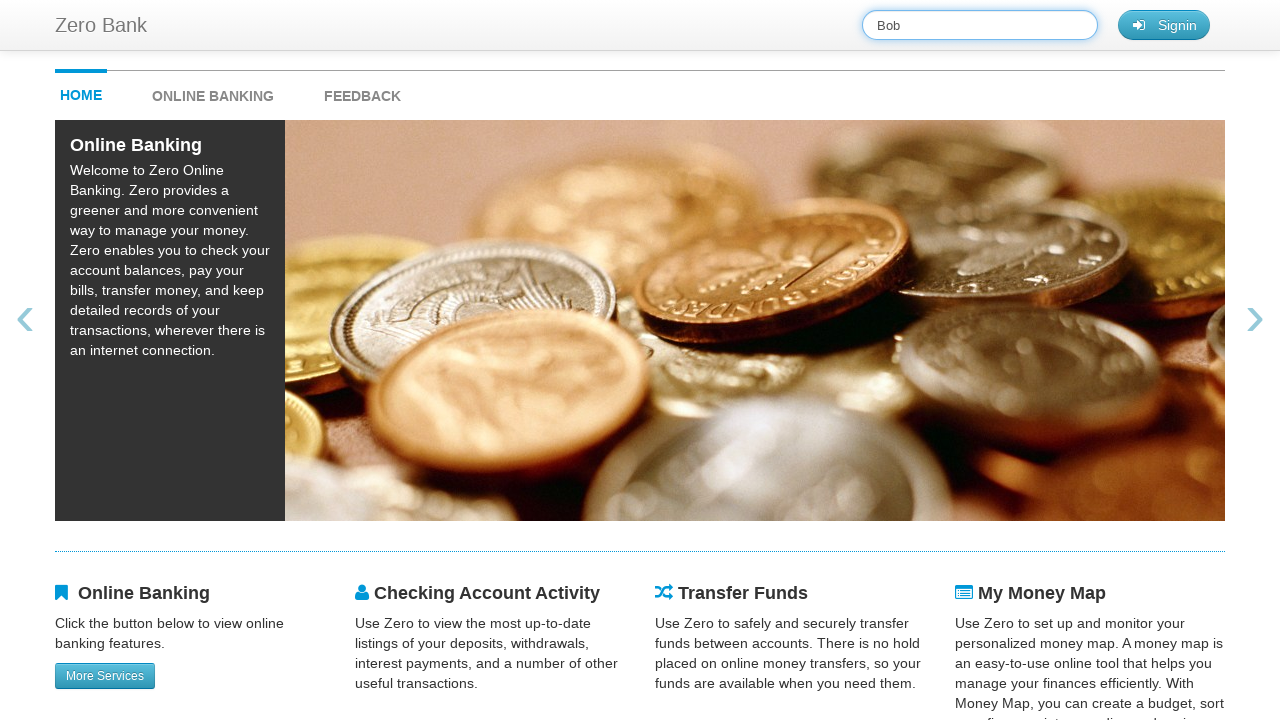

Waited 1 second to observe search for 'Bob'
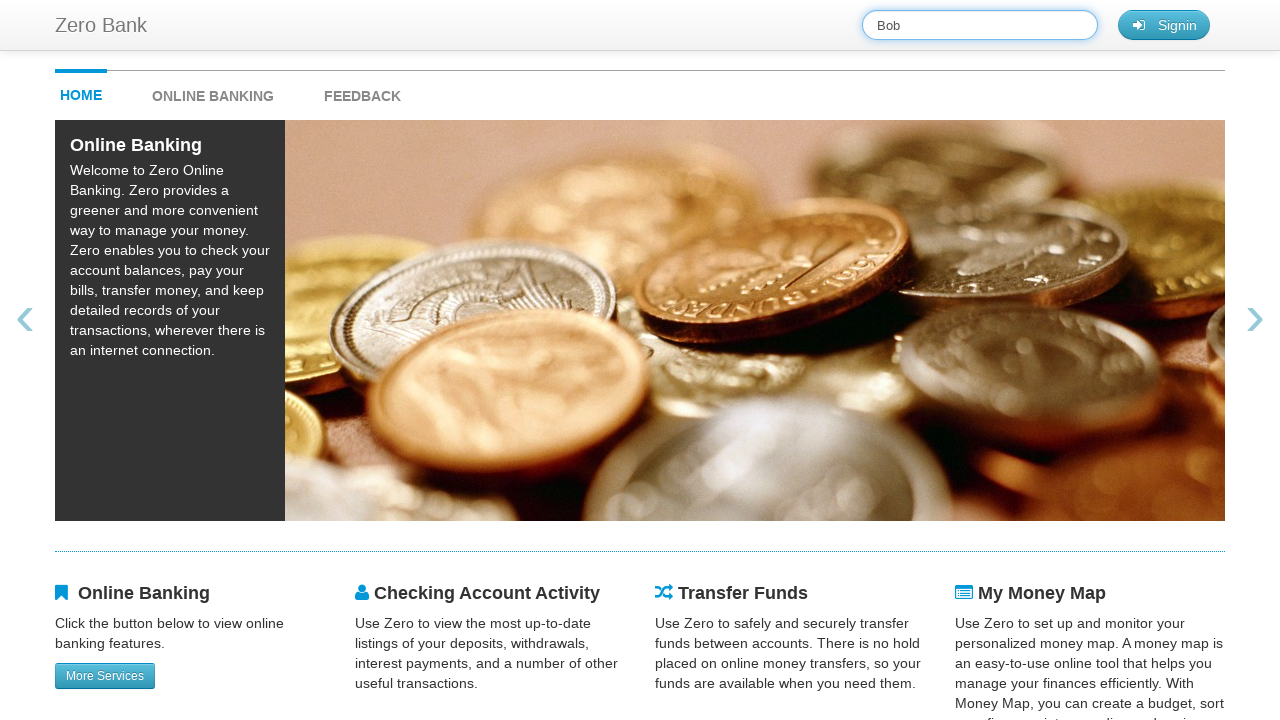

Cleared search field after testing 'Bob' on #searchTerm
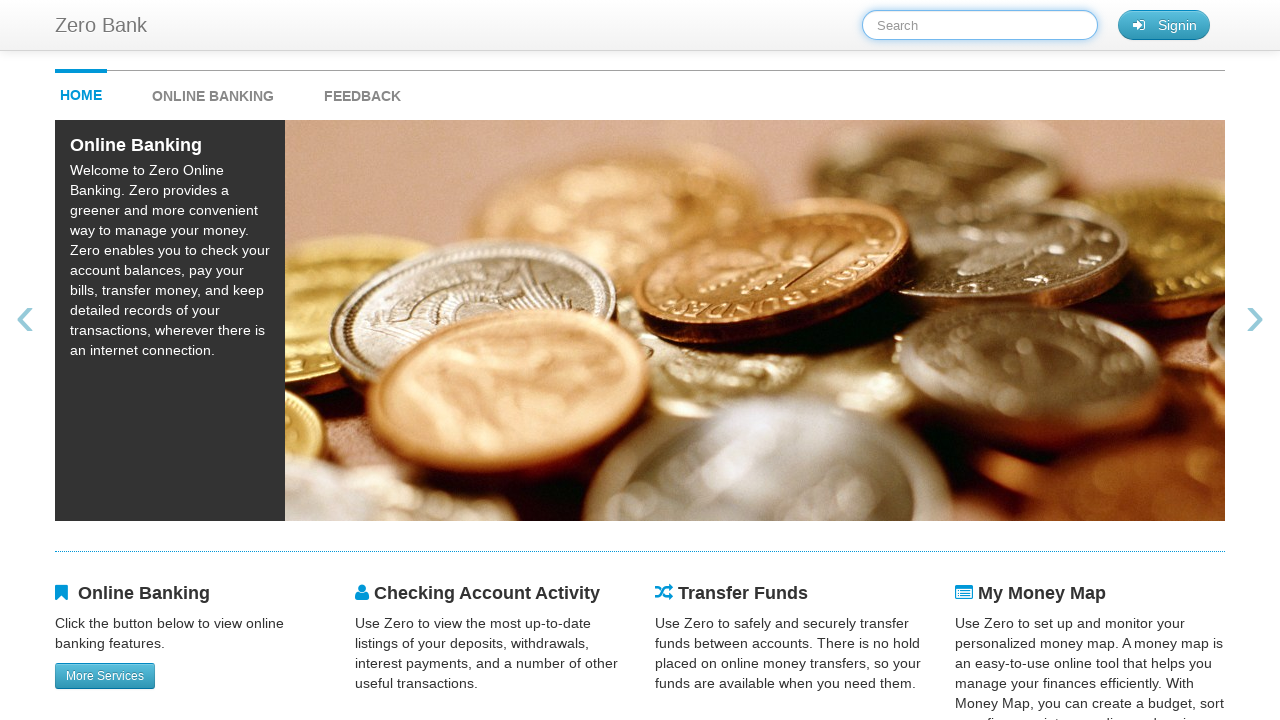

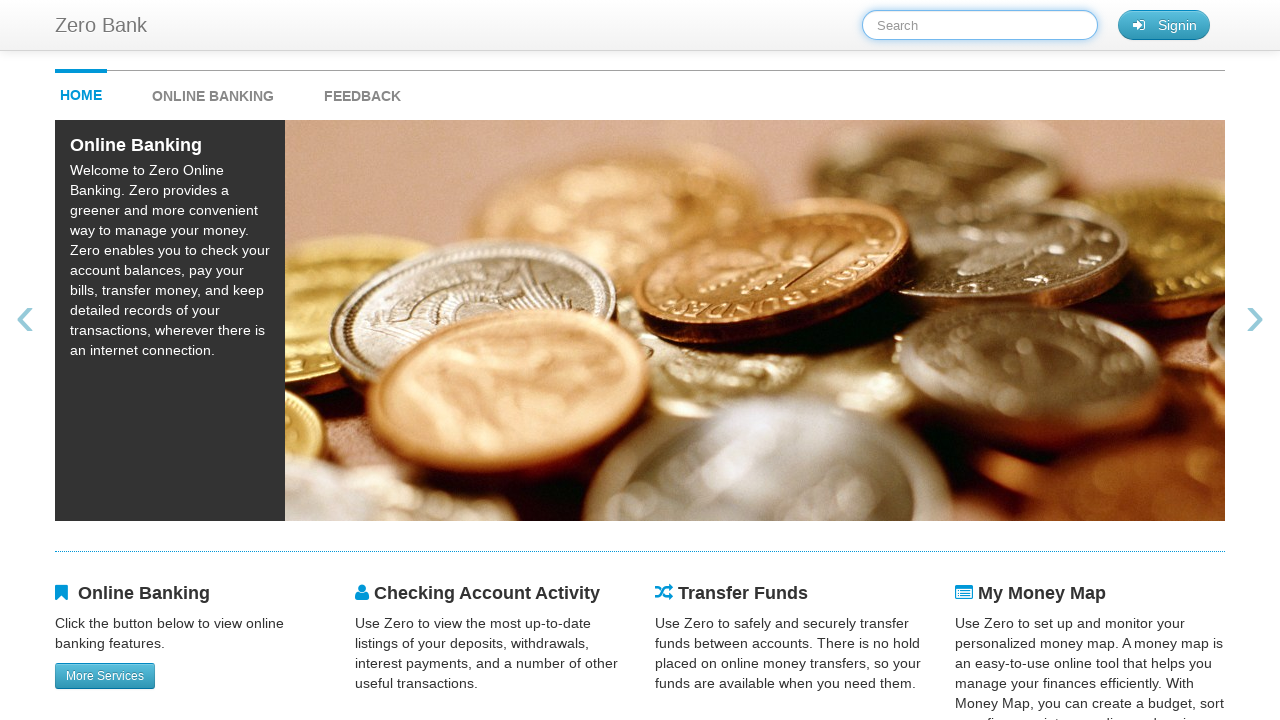